Tests navigation through Elements section and Text Box form, filling in all fields and verifying the output display.

Starting URL: https://demoqa.com/

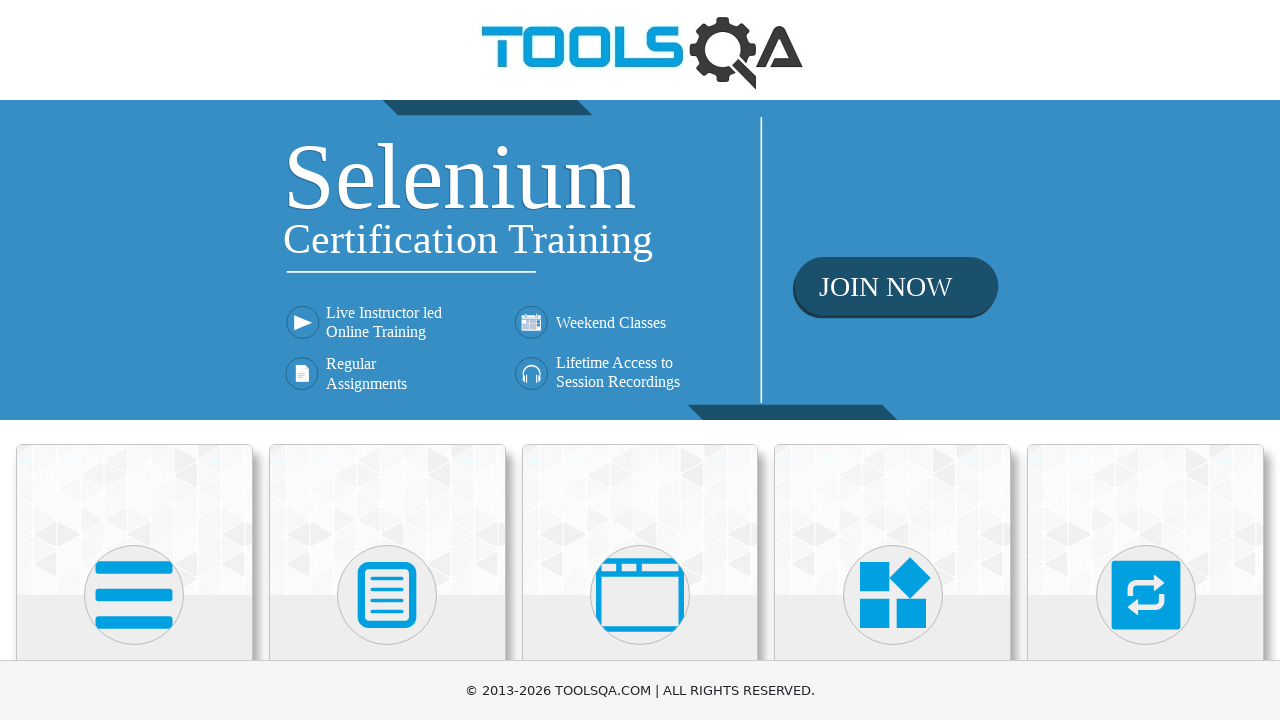

Clicked on Elements heading at (134, 360) on xpath=//h5[1]
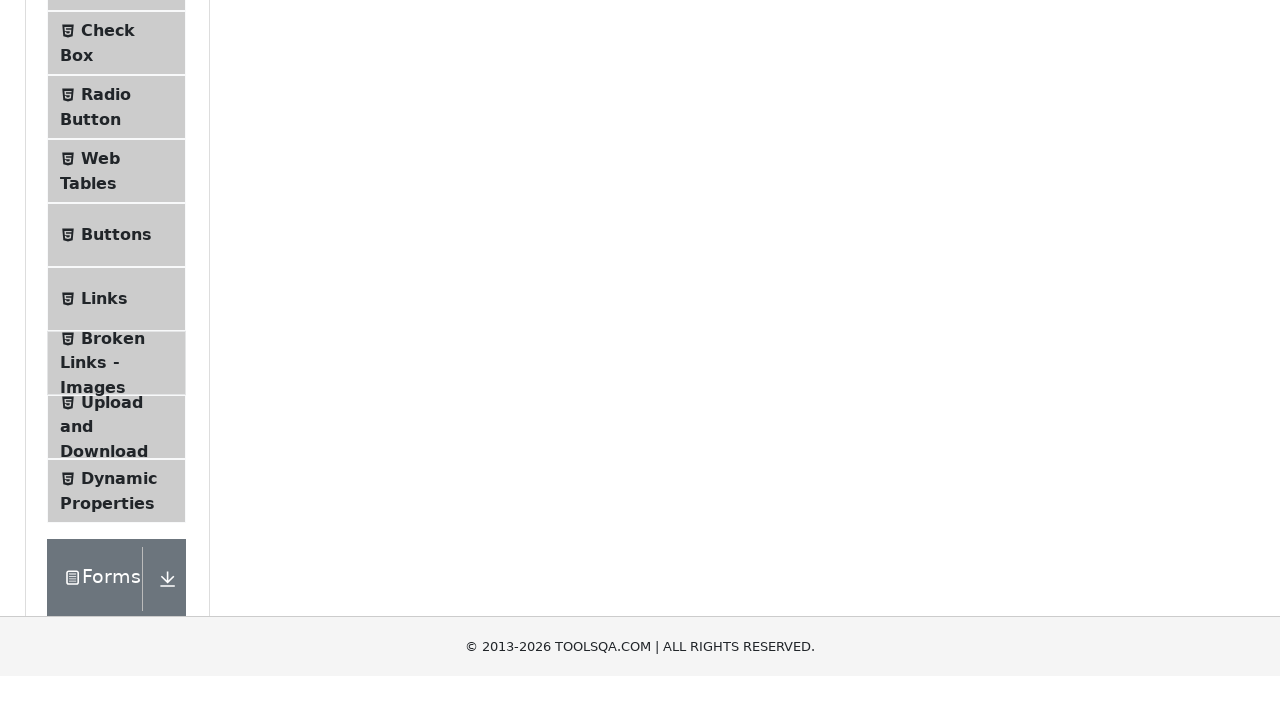

Clicked on Text Box option at (119, 261) on xpath=//span[text()='Text Box']
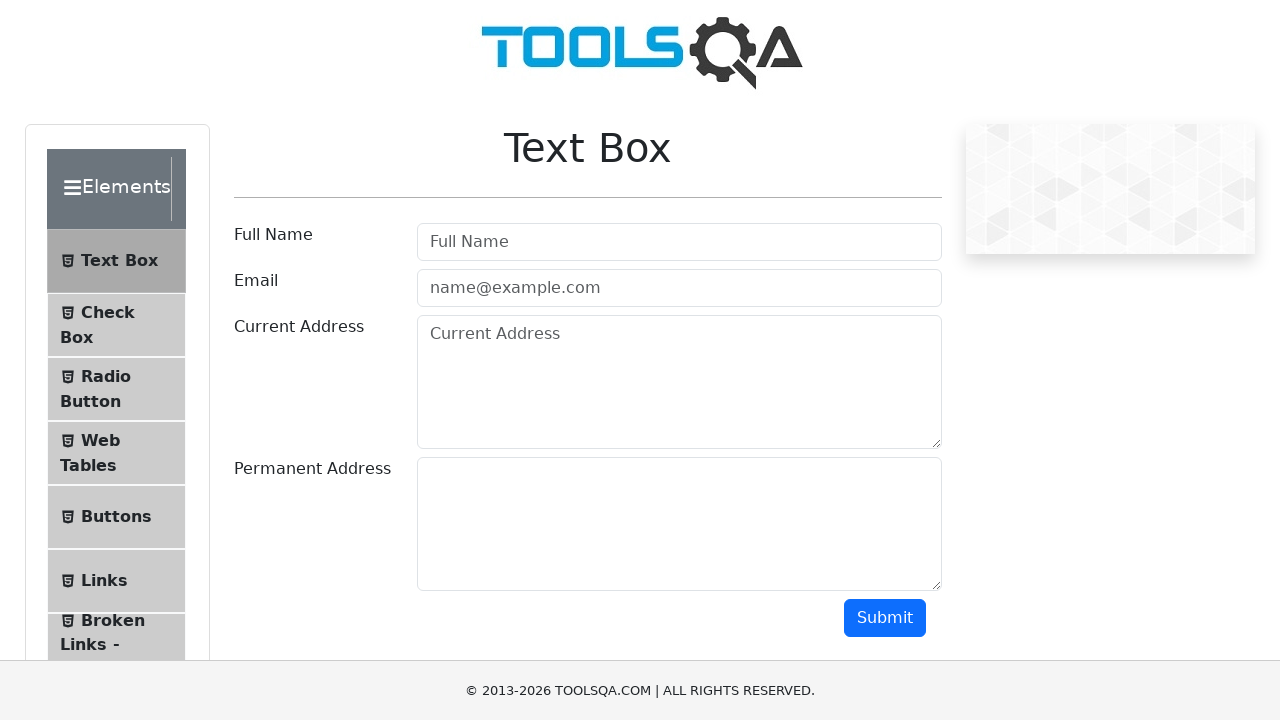

Filled in full name field with 'Nat' on input[placeholder='Full Name']
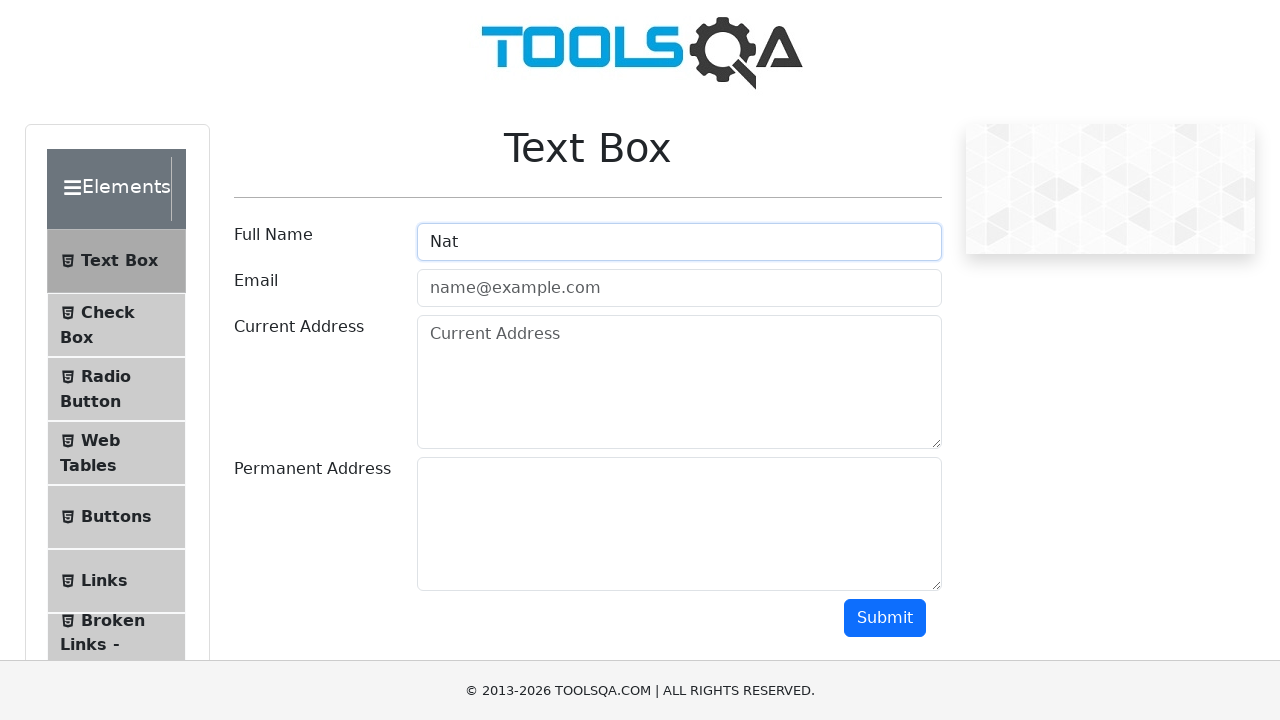

Filled in email field with 'new@new.new' on #userEmail
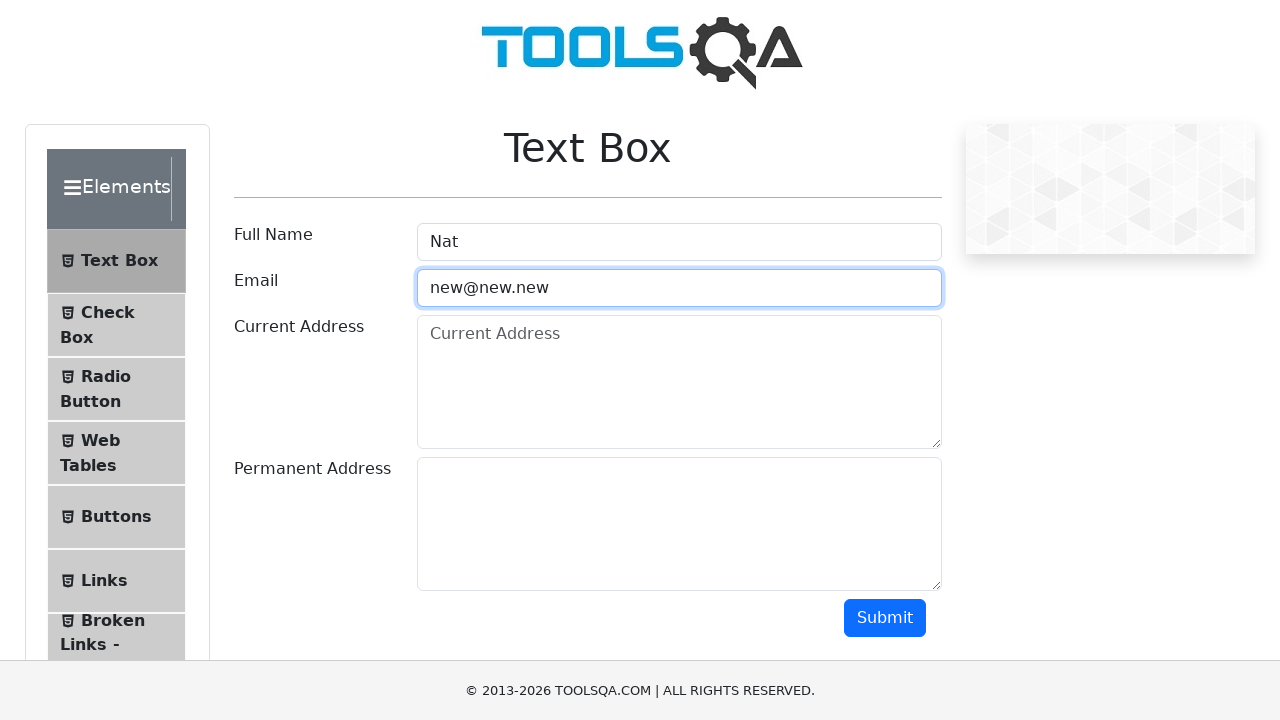

Filled in current address field with 'USA' on #currentAddress
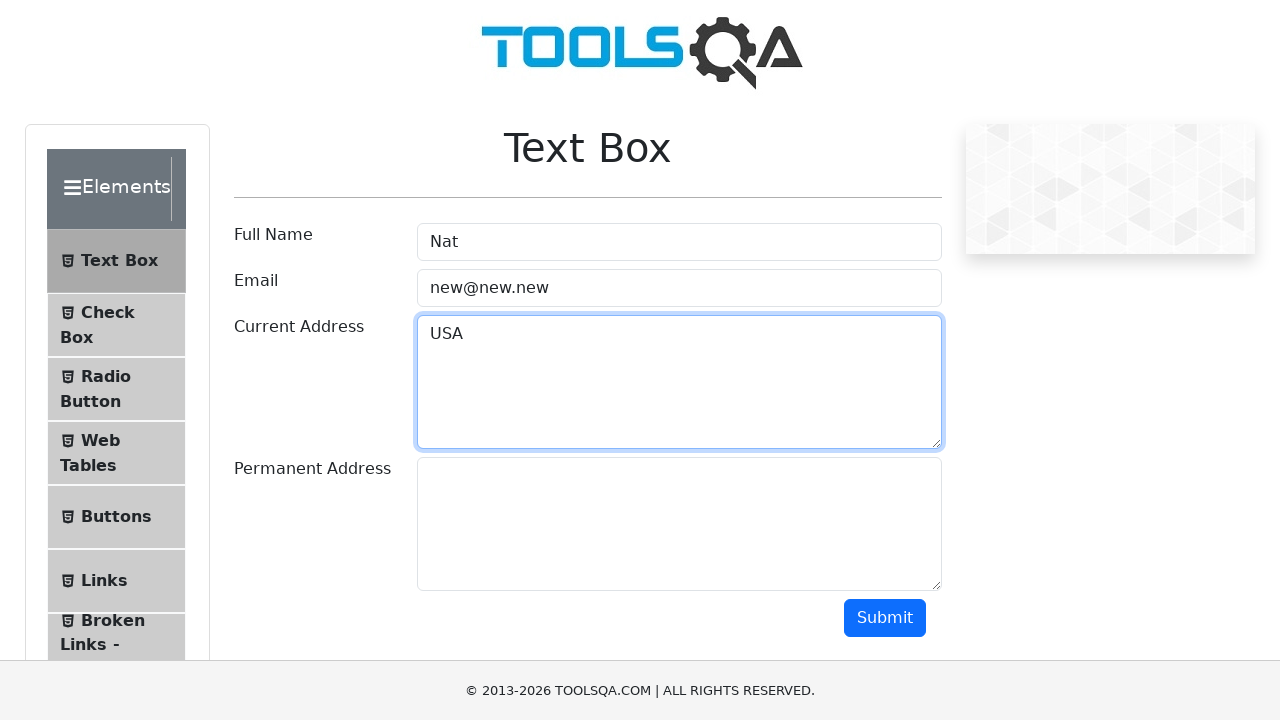

Filled in permanent address field with 'NY' on #permanentAddress
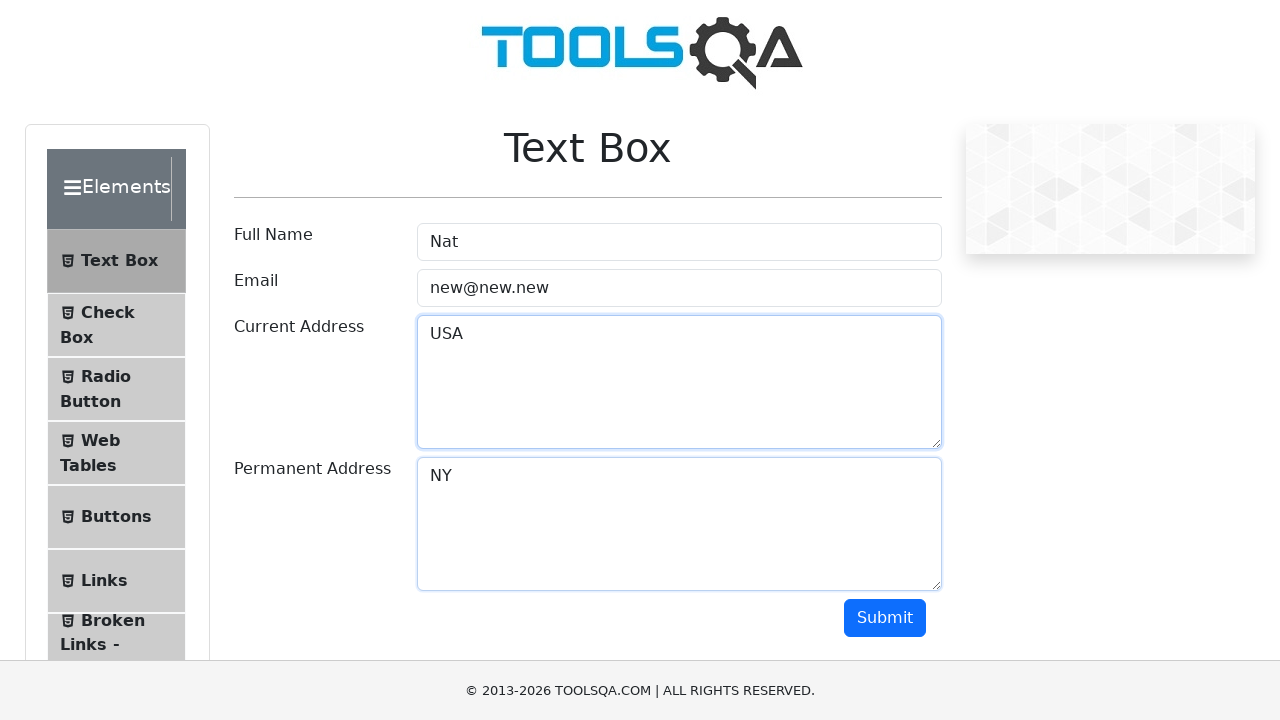

Clicked submit button to submit the form at (885, 618) on #submit
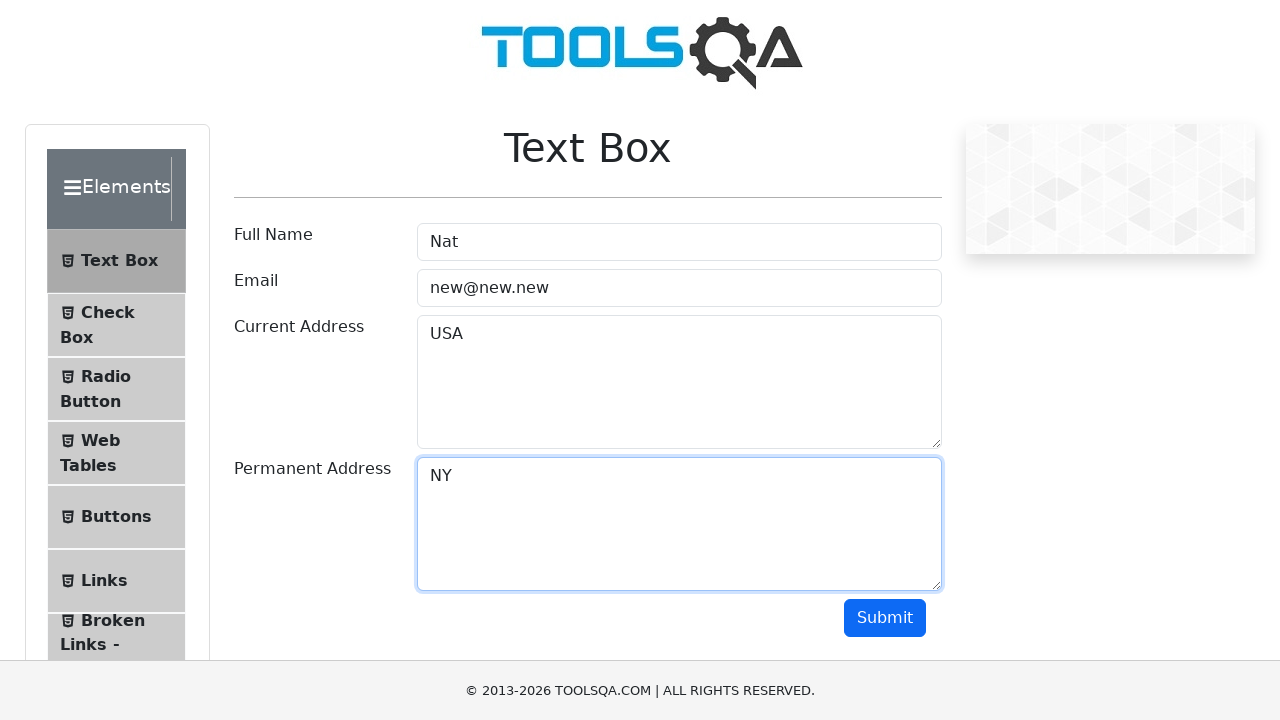

Output display loaded with submitted form data
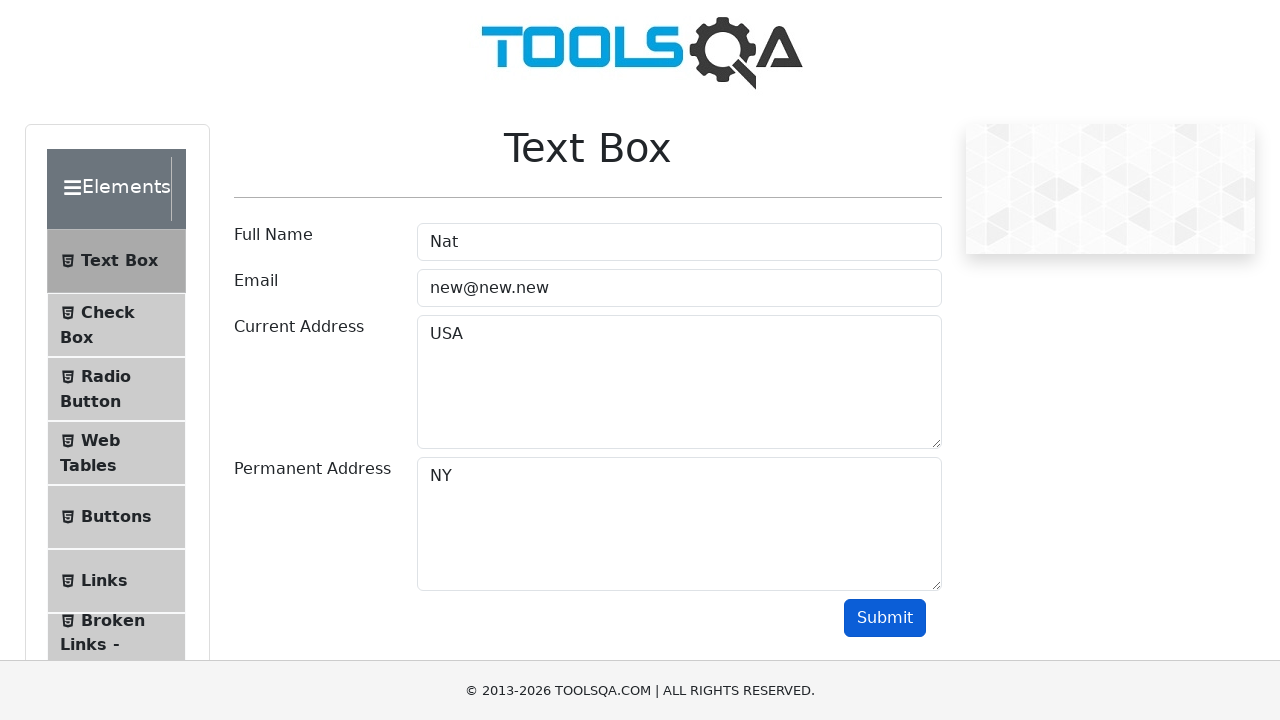

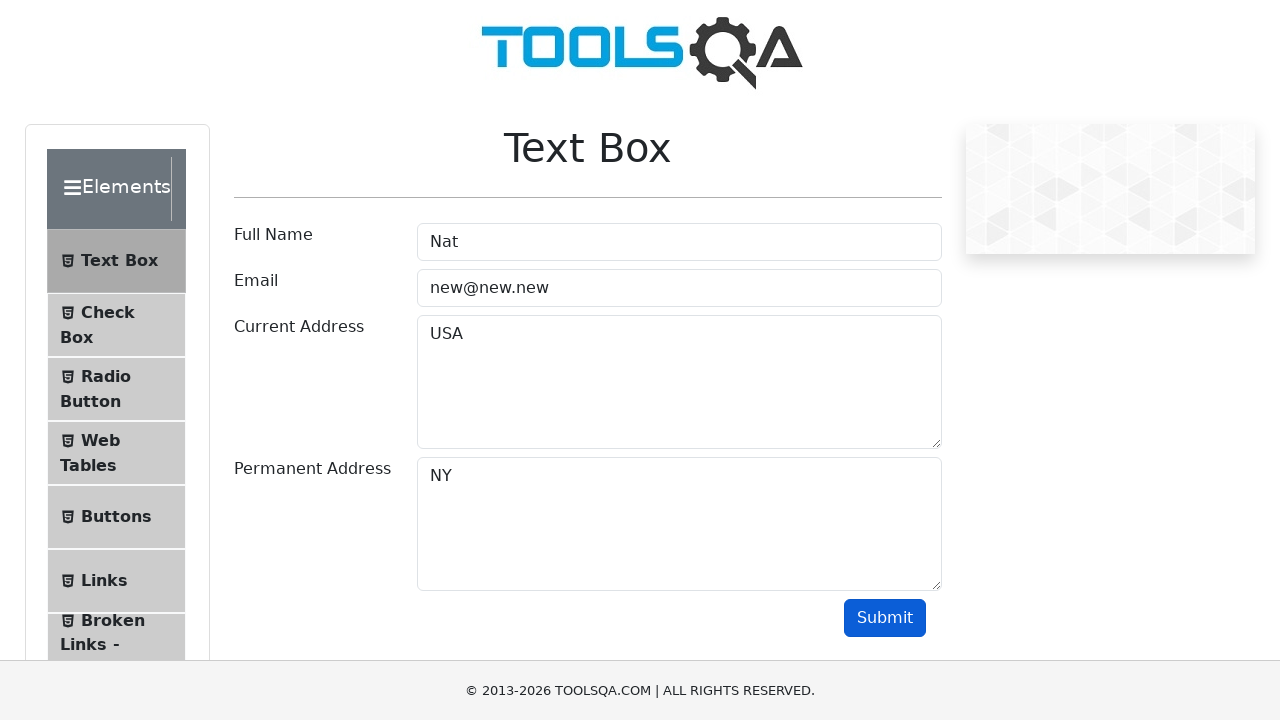